Tests file upload functionality by uploading a document file and verifying the success message is displayed

Starting URL: http://the-internet.herokuapp.com/upload

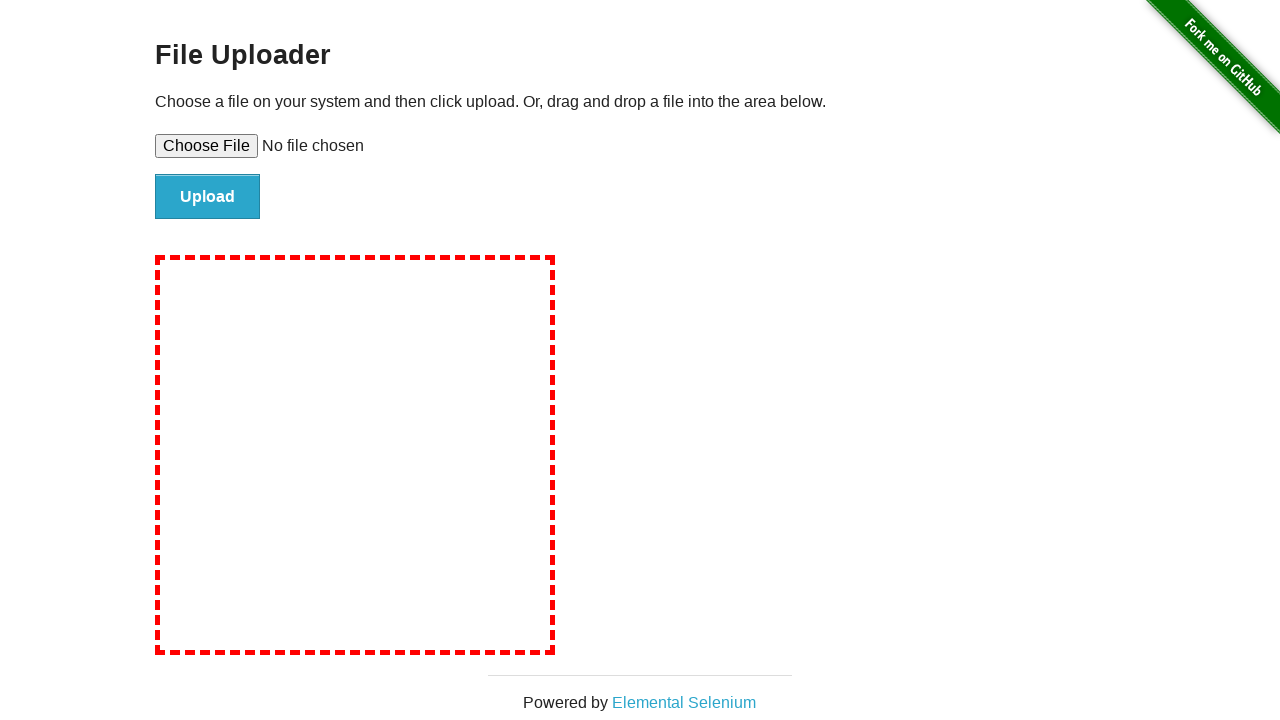

Created temporary test file with content for upload
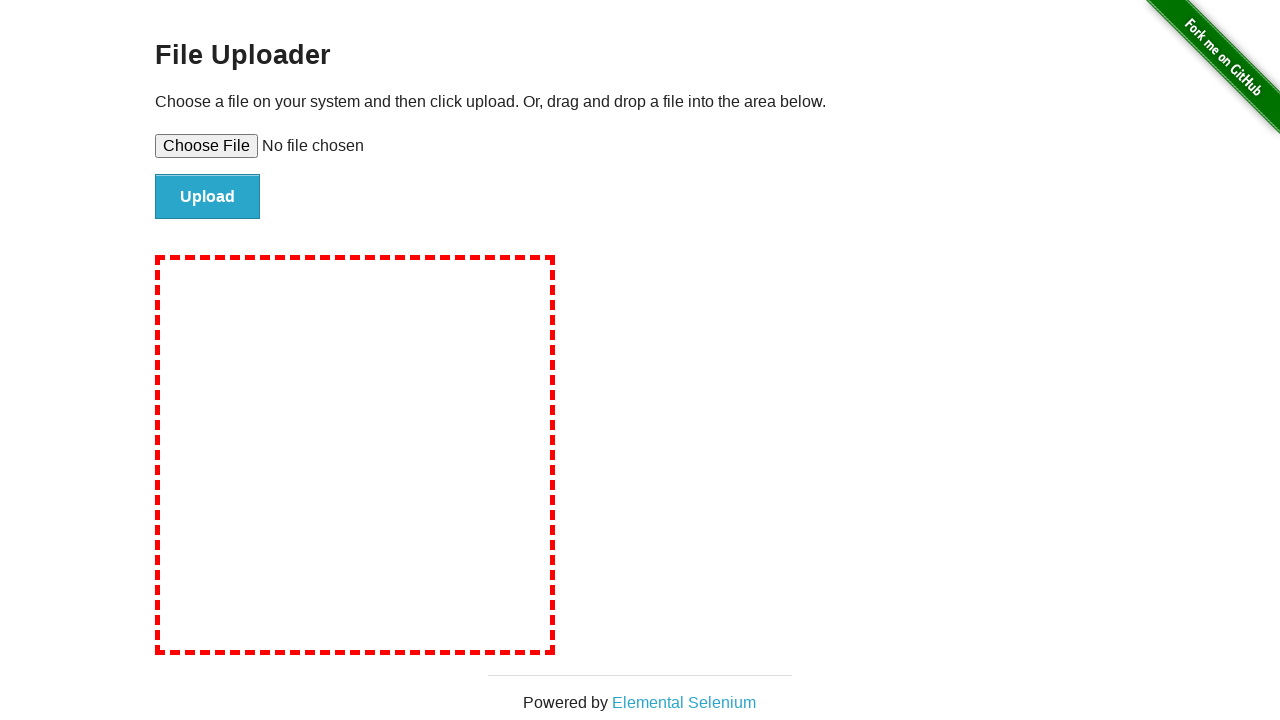

Selected file for upload using file input element
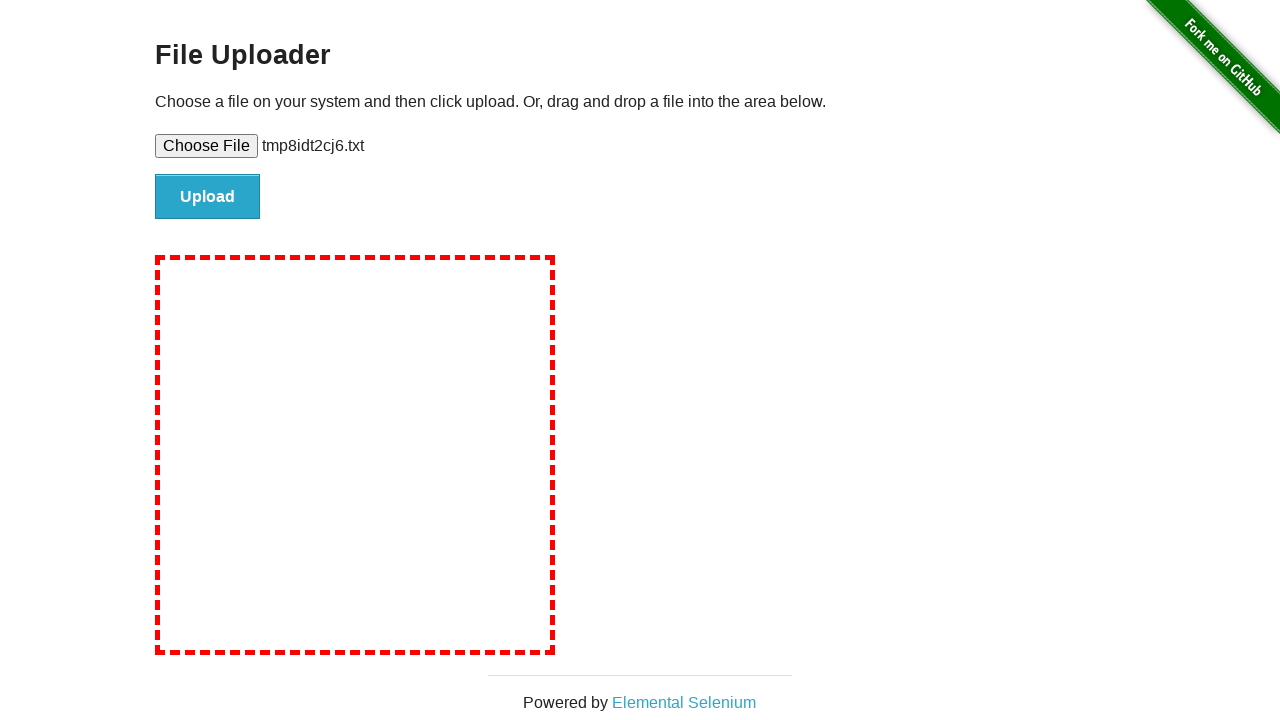

Clicked file submit button to upload document at (208, 197) on #file-submit
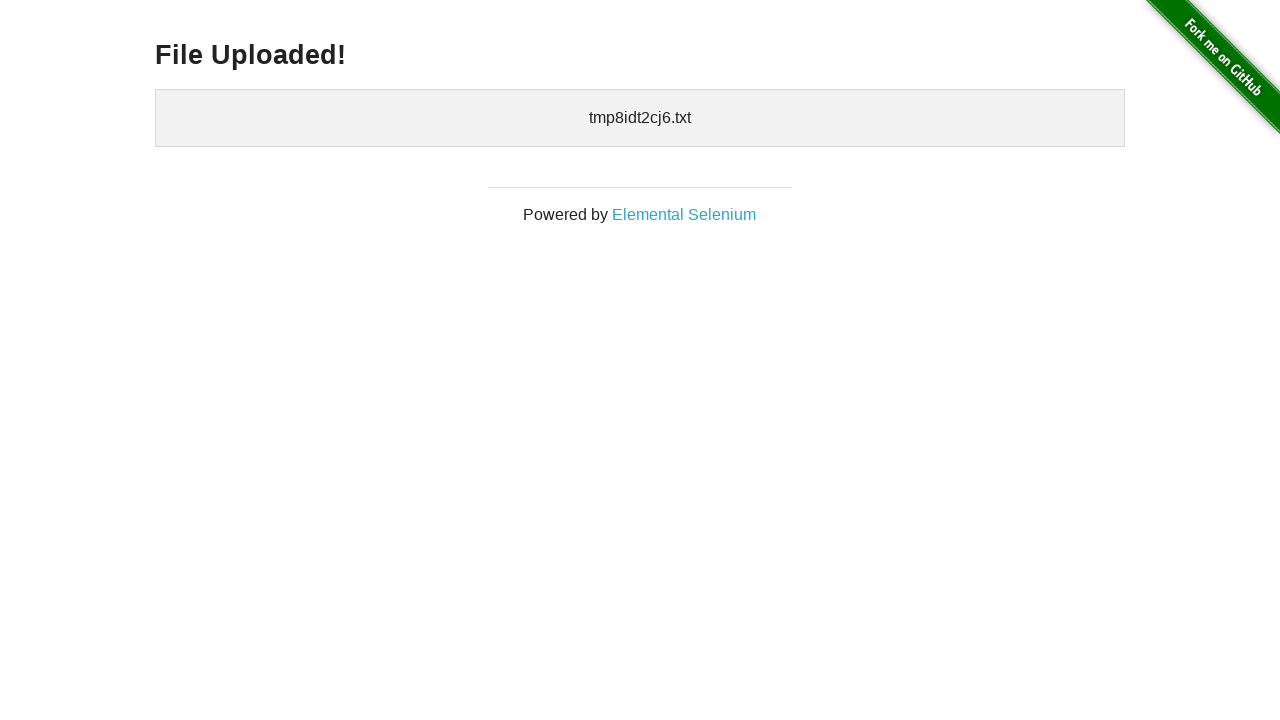

Waited for success message header to appear
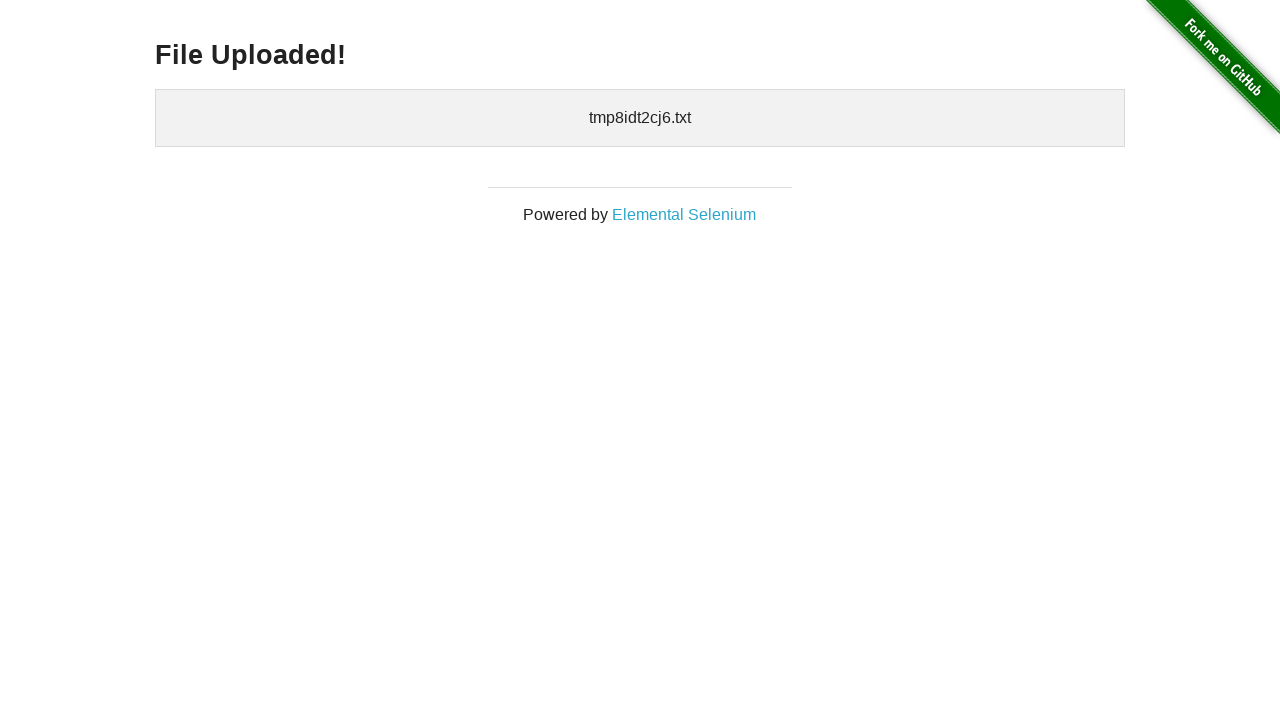

Retrieved success message header text
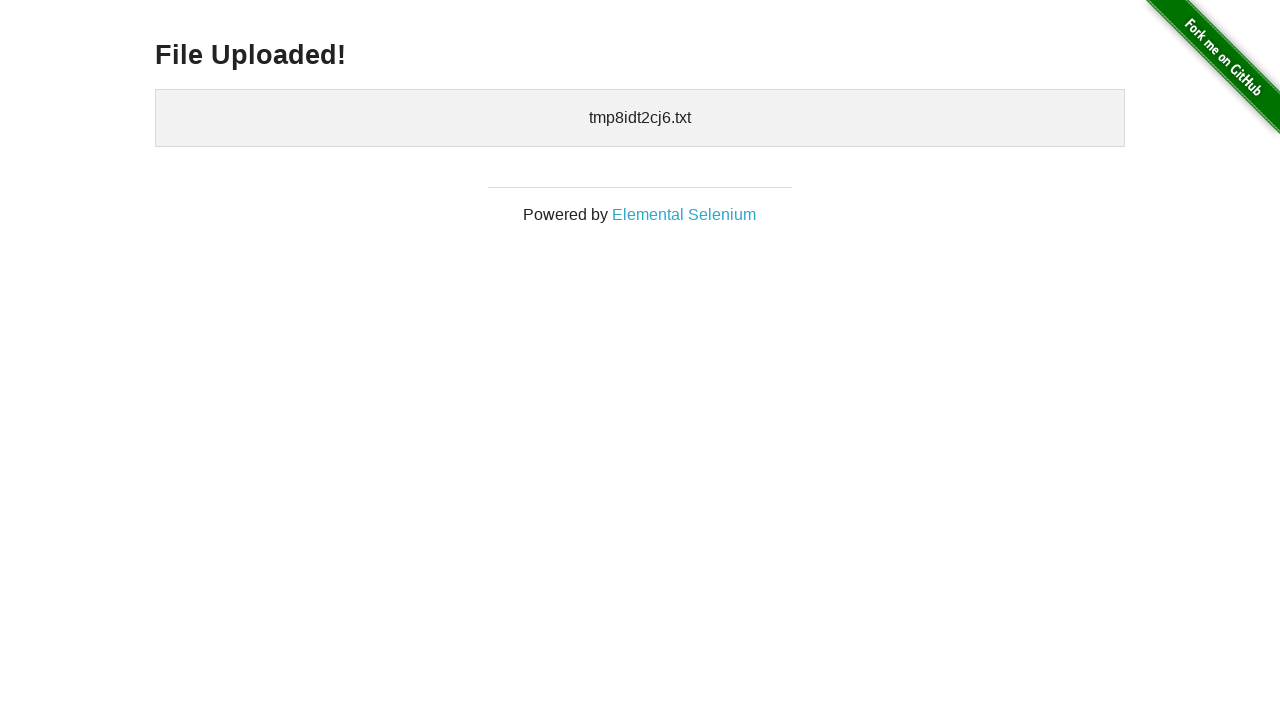

Verified success message displays 'File Uploaded!'
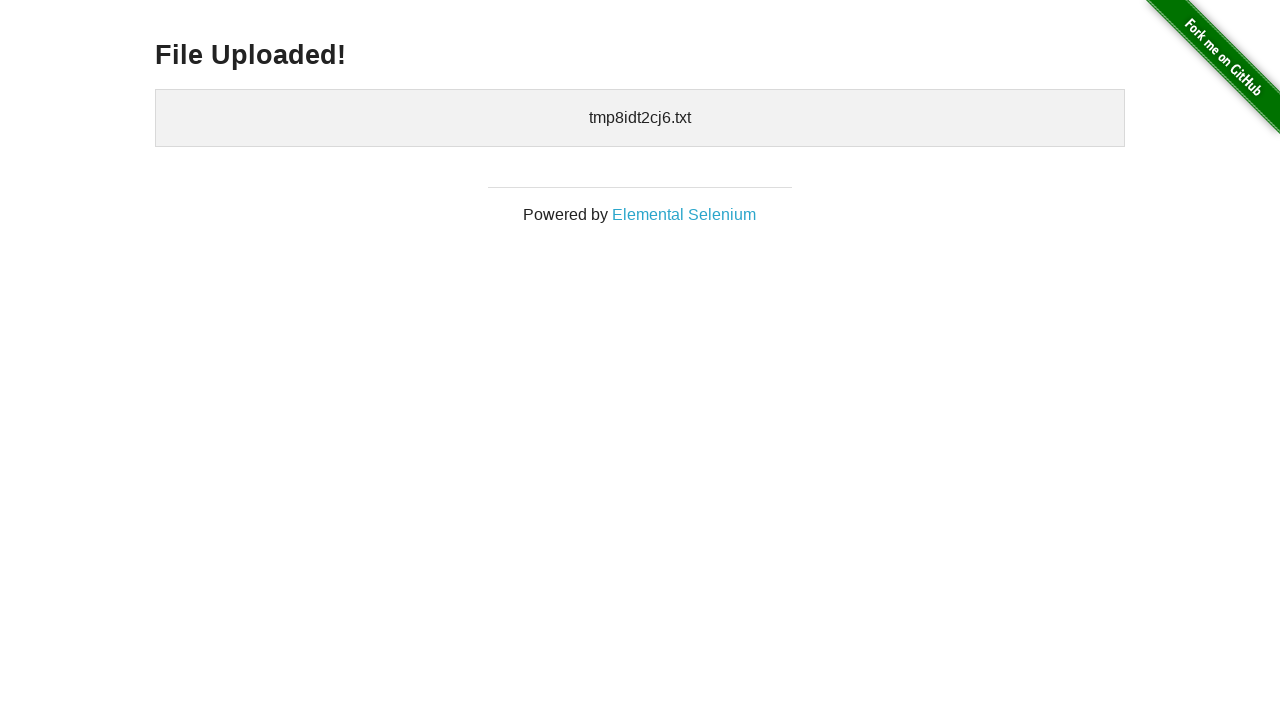

Cleaned up temporary test file
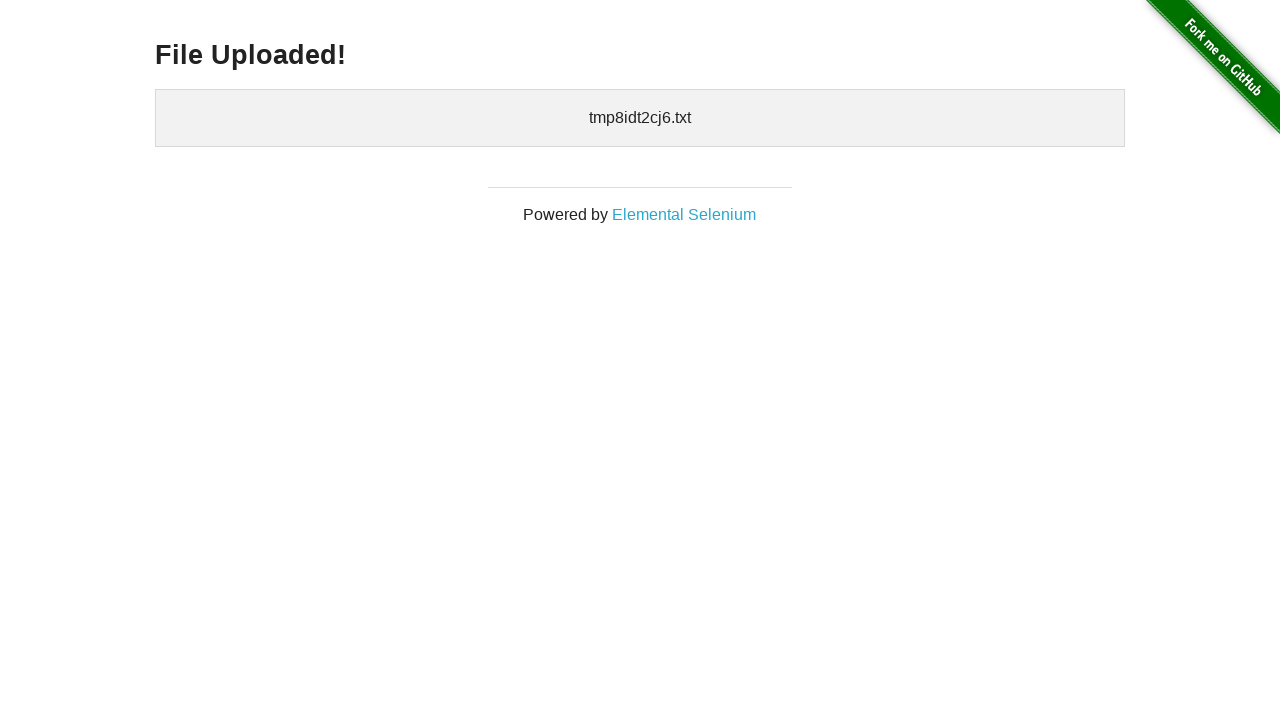

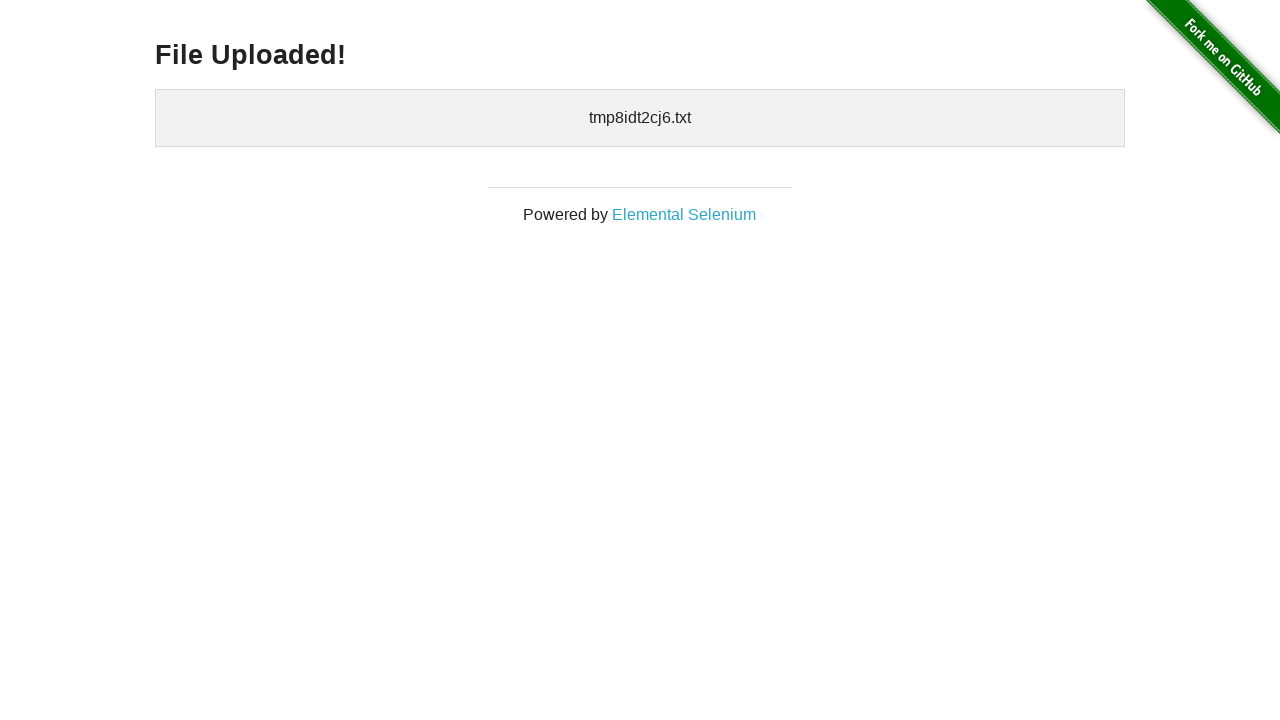